Navigates to a practice page with links and verifies that all link elements are present on the page

Starting URL: https://www.tutorialspoint.com/selenium/practice/links.php

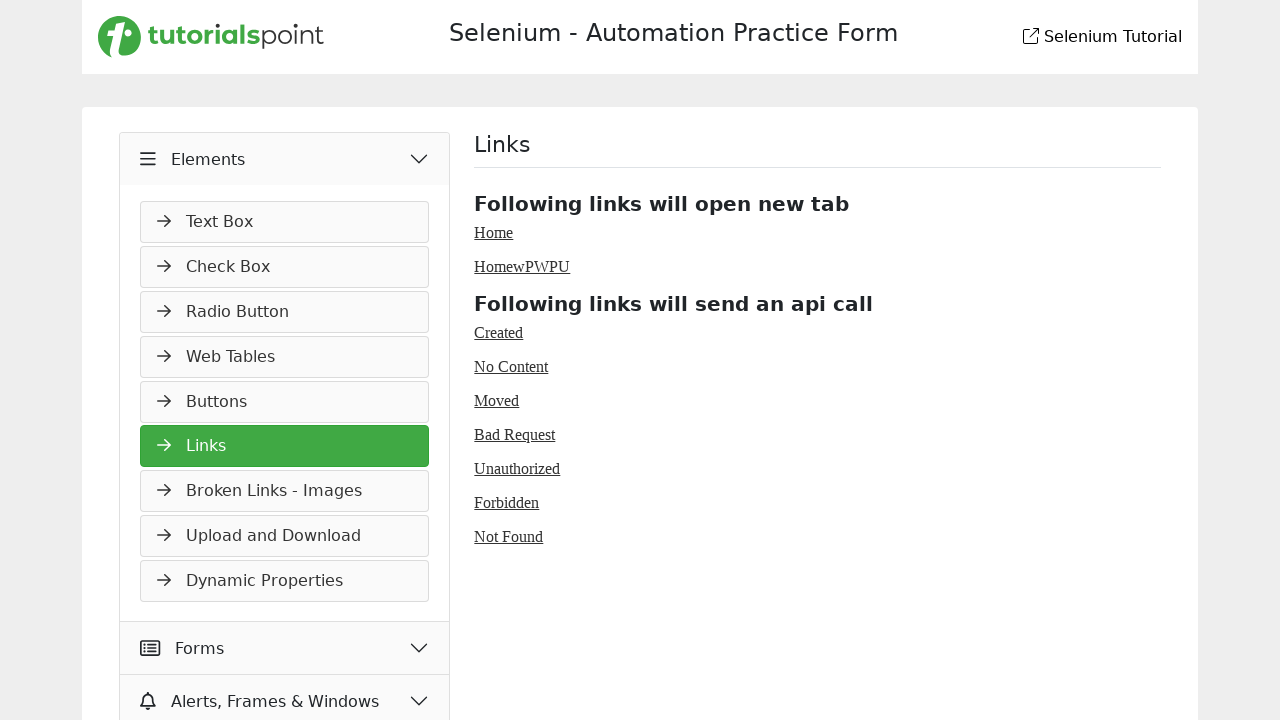

Navigated to practice page with links
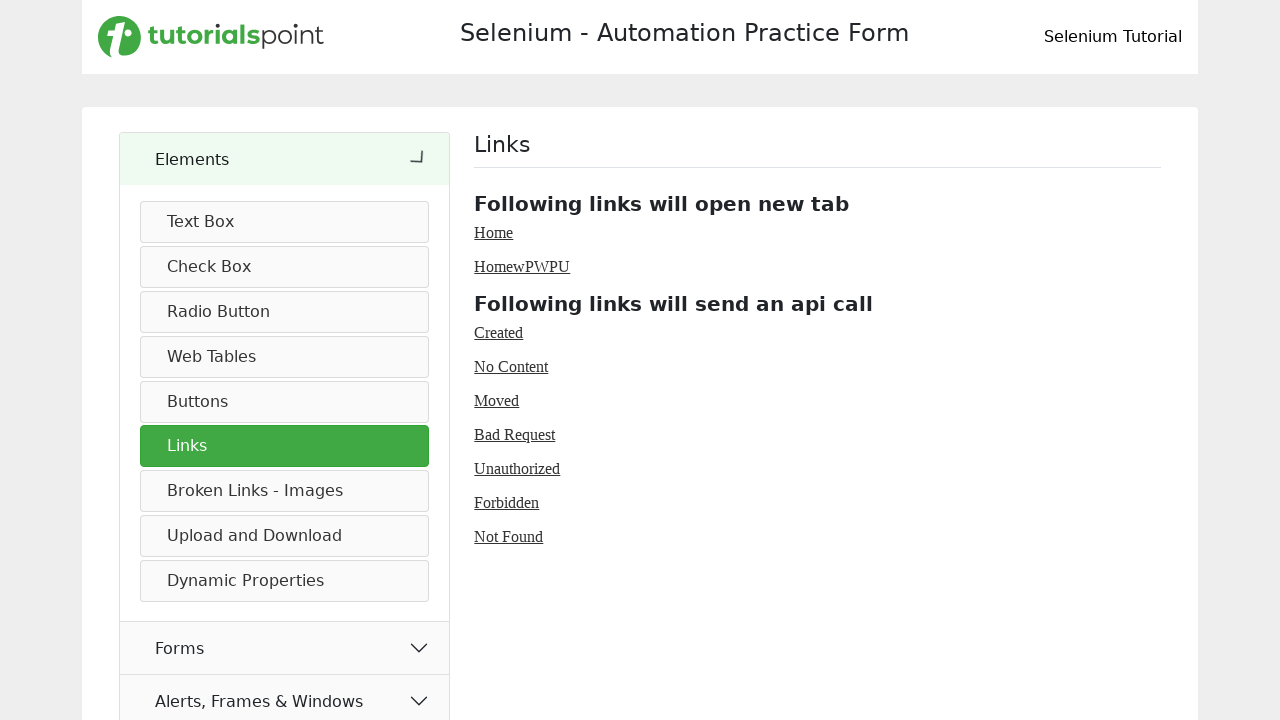

Waited for link elements to load on the page
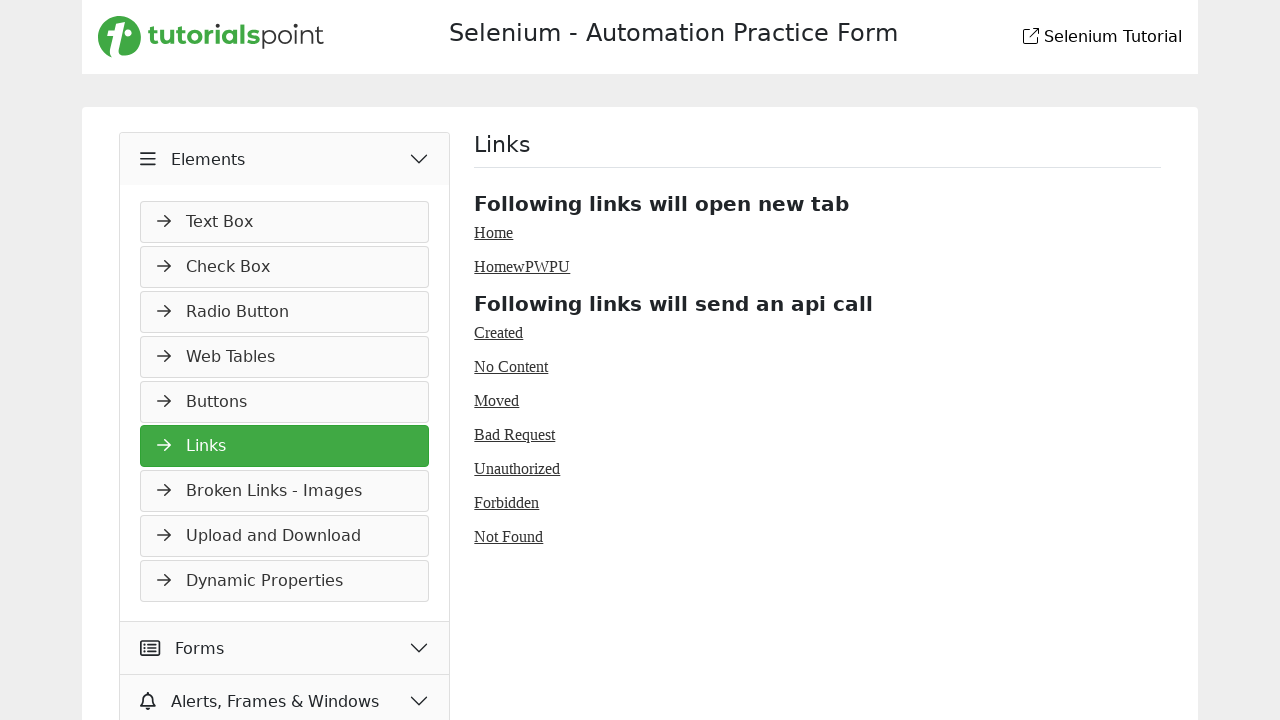

Retrieved all link elements from the page - 45 links found
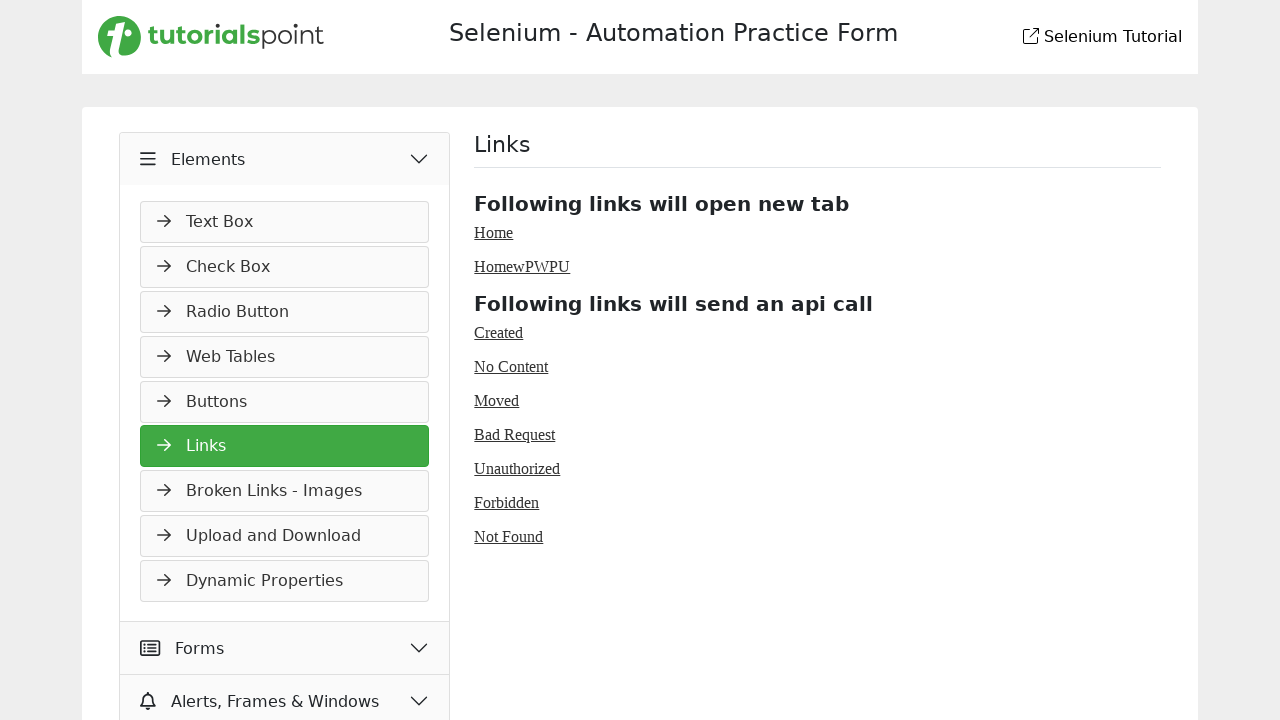

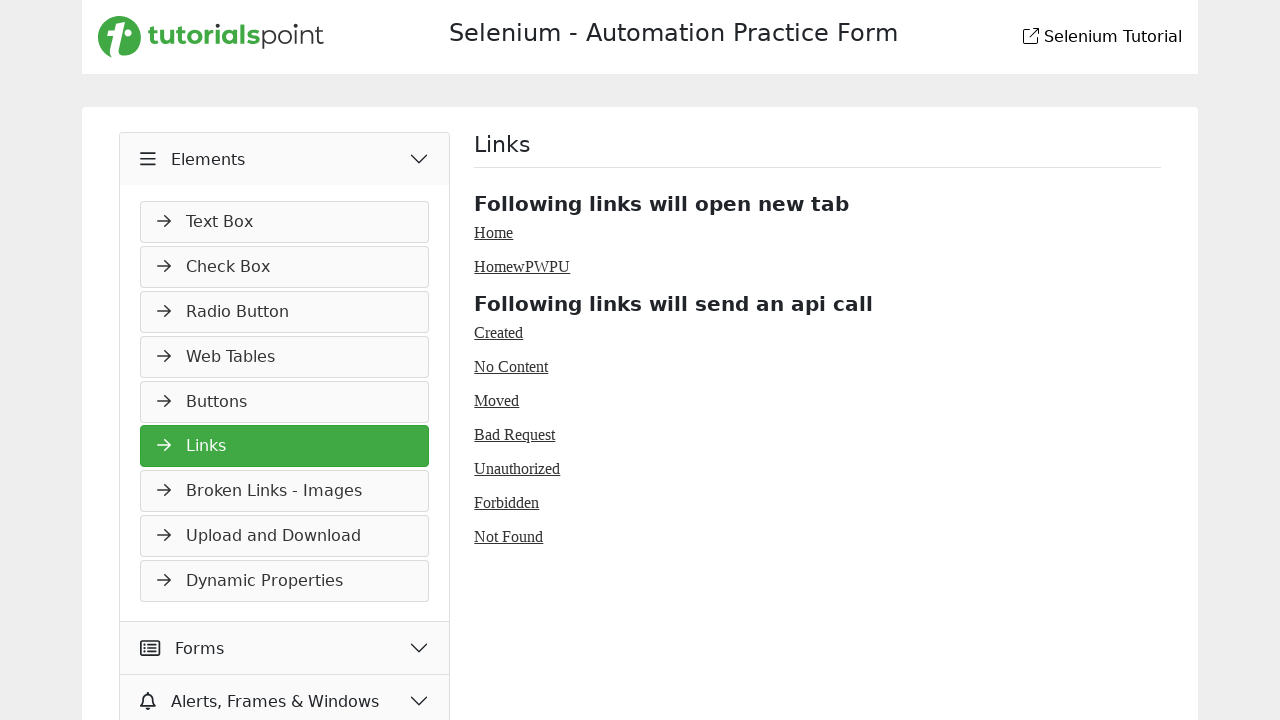